Tests alert dialog handling by triggering an alert and accepting it

Starting URL: http://sahitest.com/demo/alertTest.htm

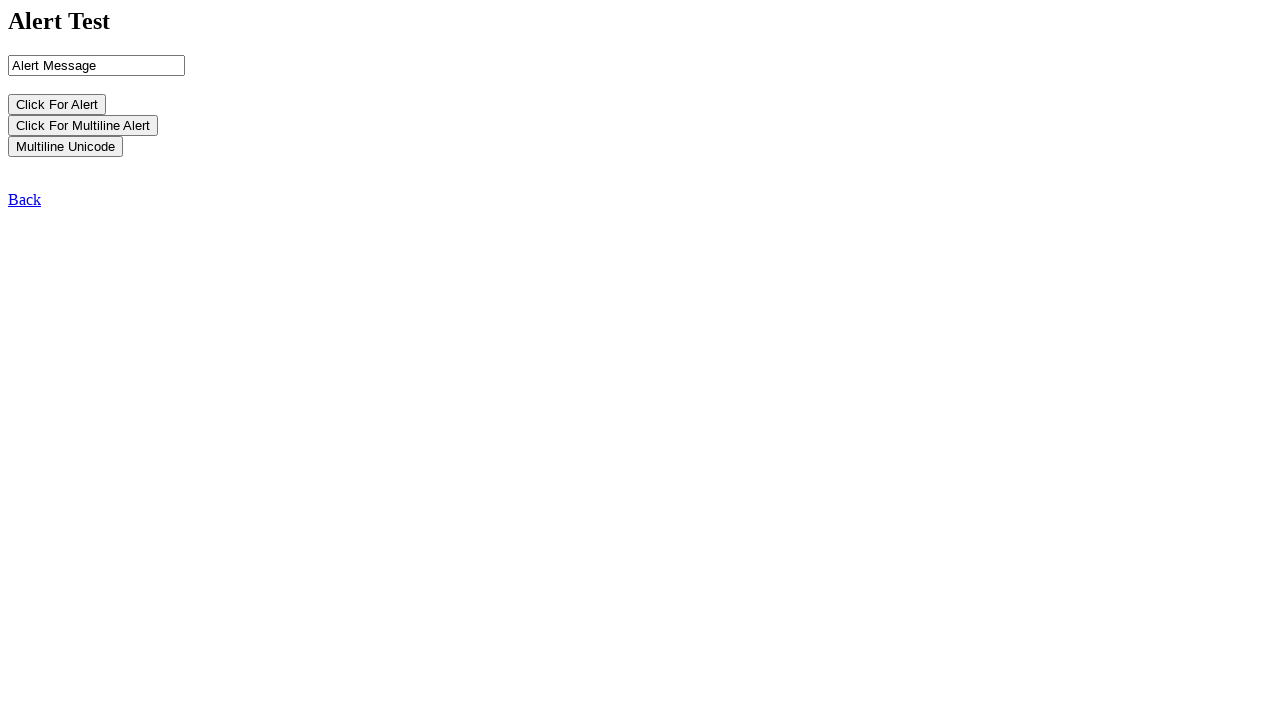

Clicked button to trigger alert dialog at (57, 104) on input[name='b1']
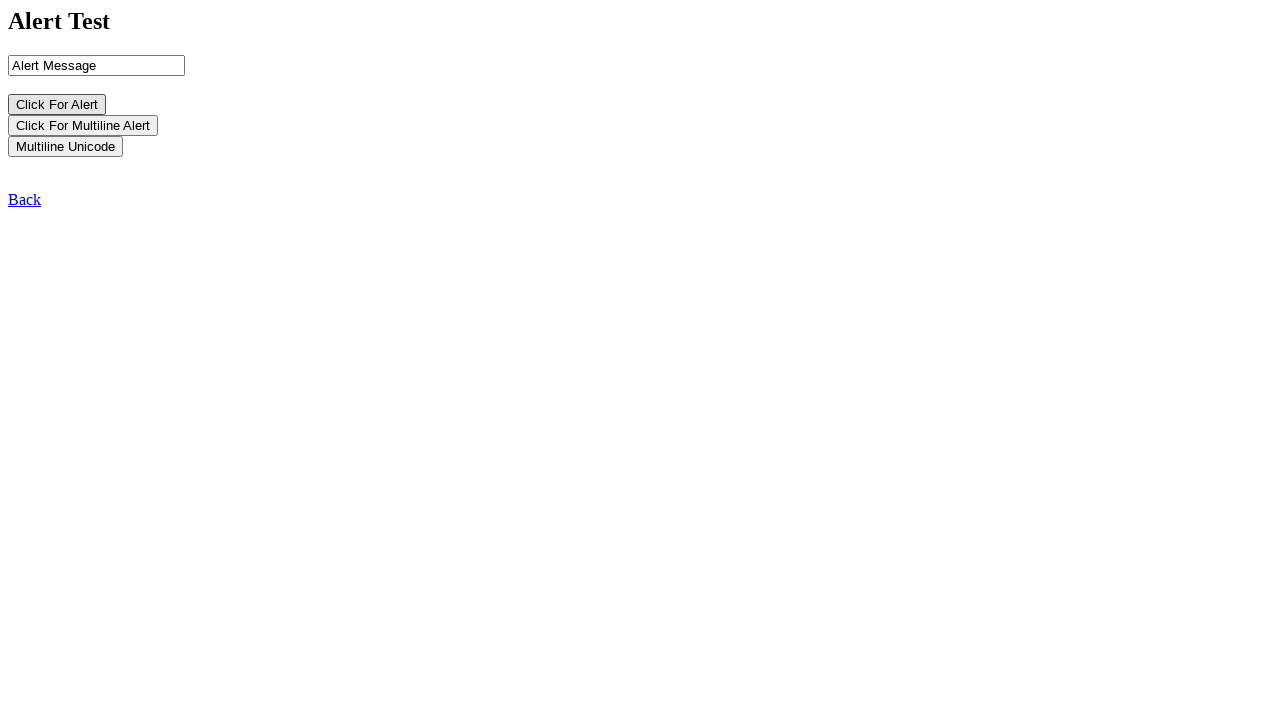

Set up dialog handler to accept alerts
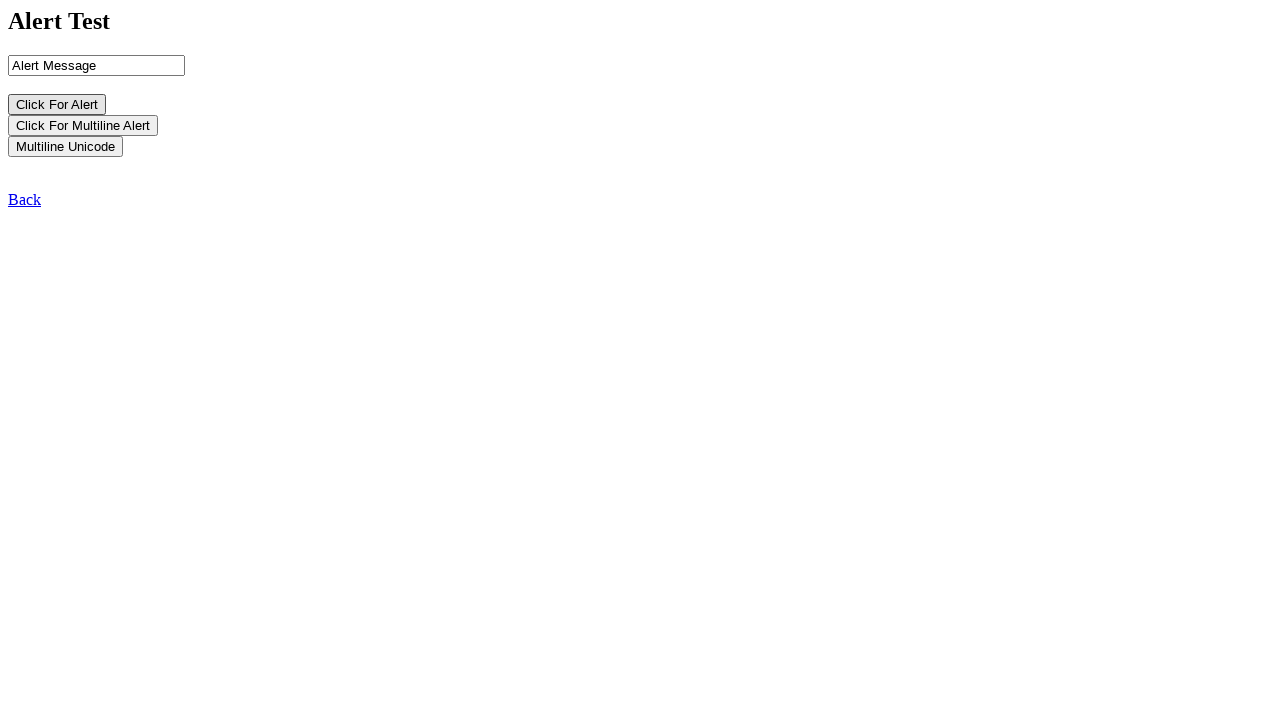

Evaluated JavaScript to trigger pending dialogs
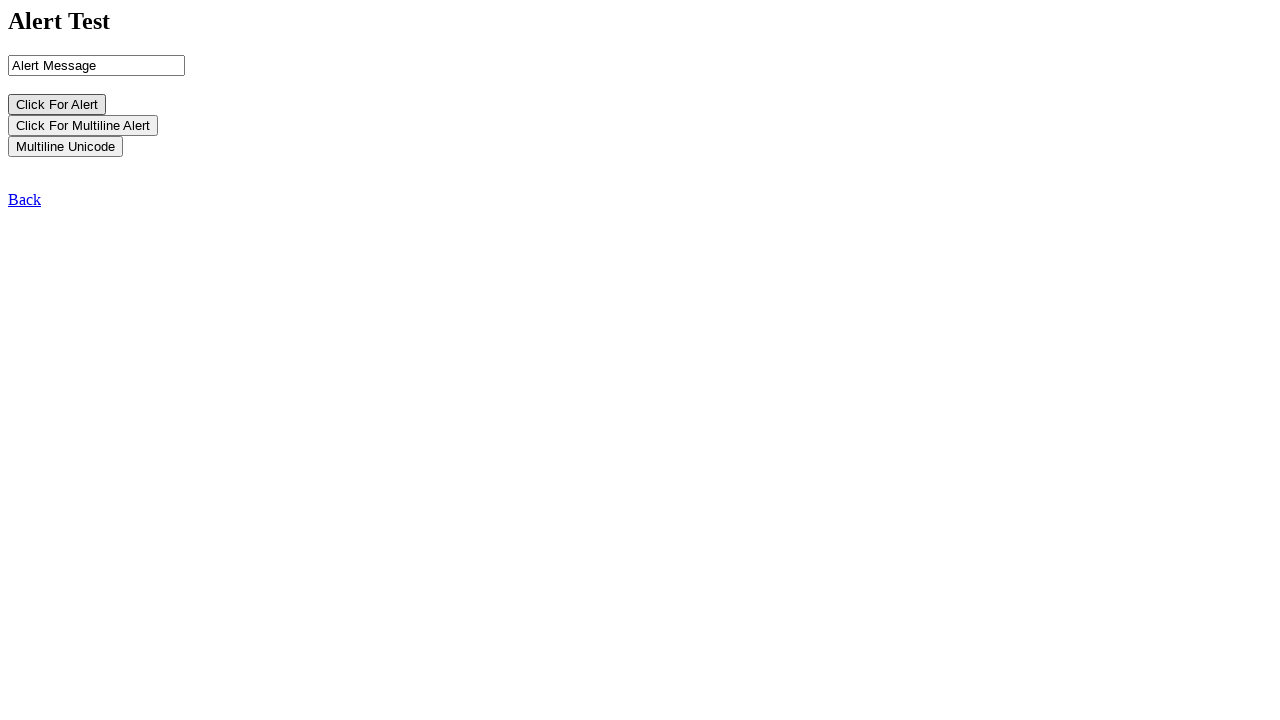

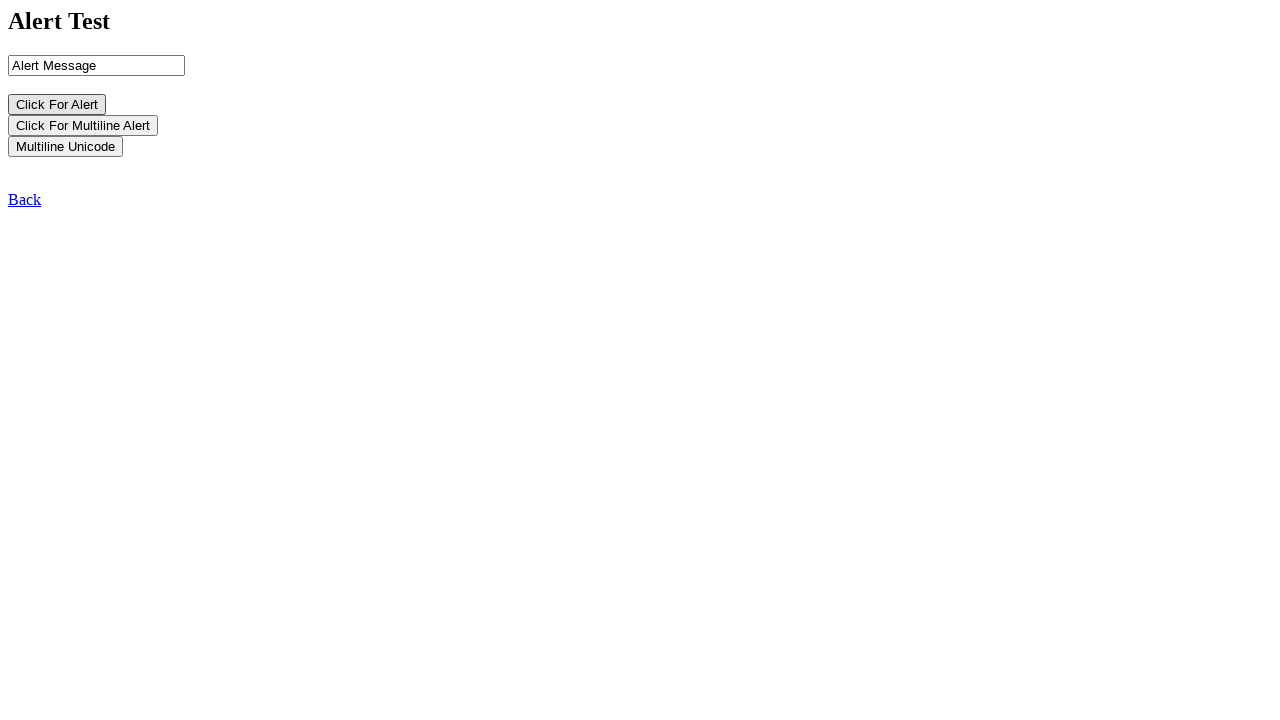